Tests scrolling an element into view that is initially outside the viewport

Starting URL: https://axafrance.github.io/webengine-dotnet/demo/Test.html

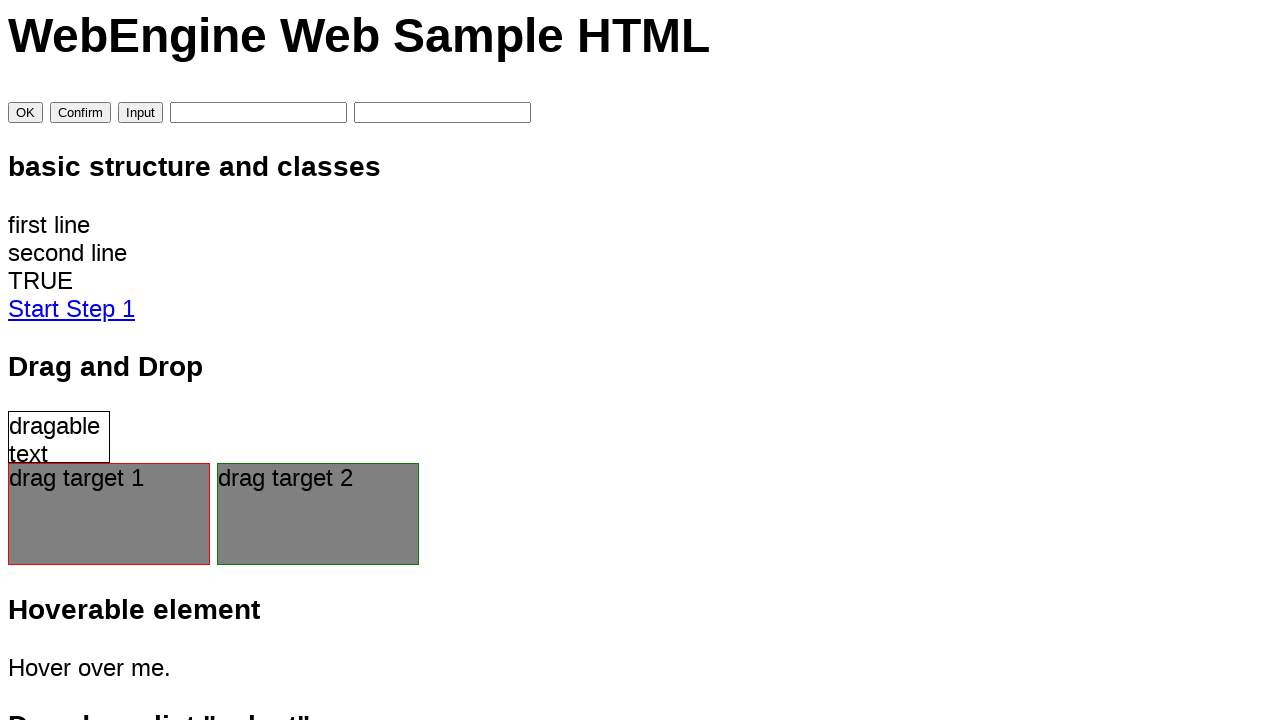

Located element with custom attribute 'scroll_intoview'
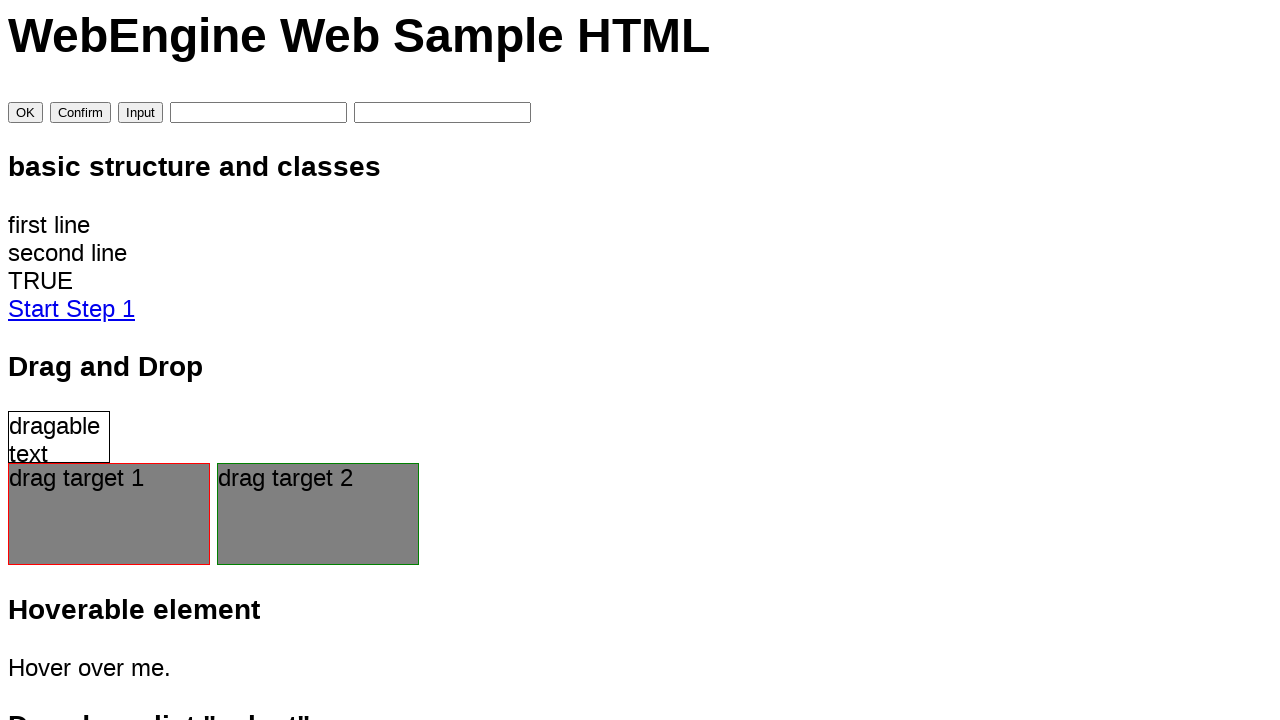

Verified element exists on page
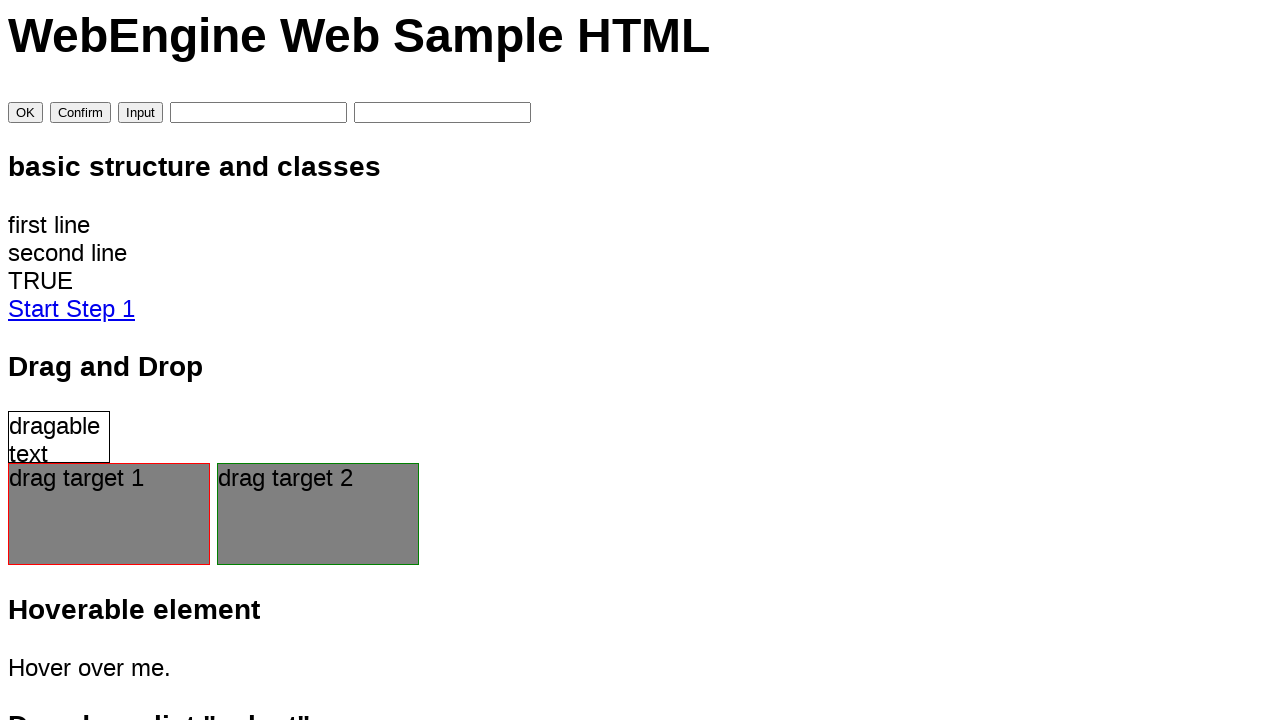

Scrolled element into view
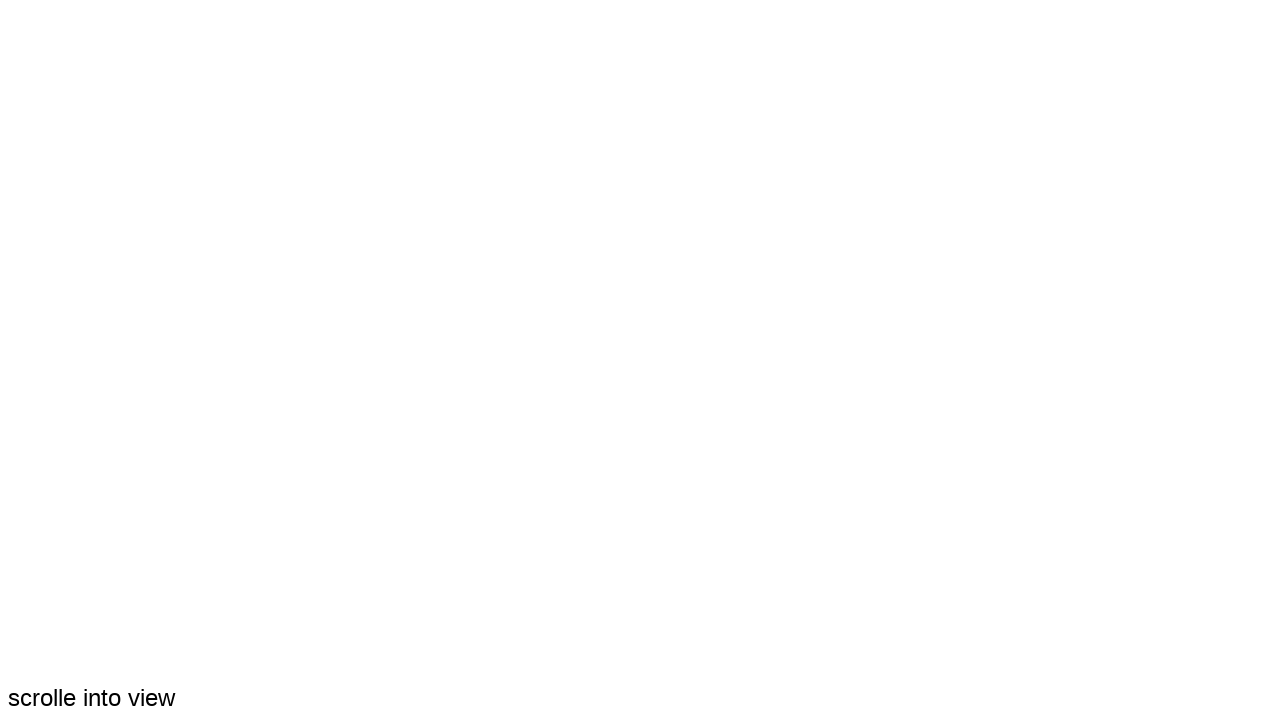

Waited 300ms for scroll animation to complete
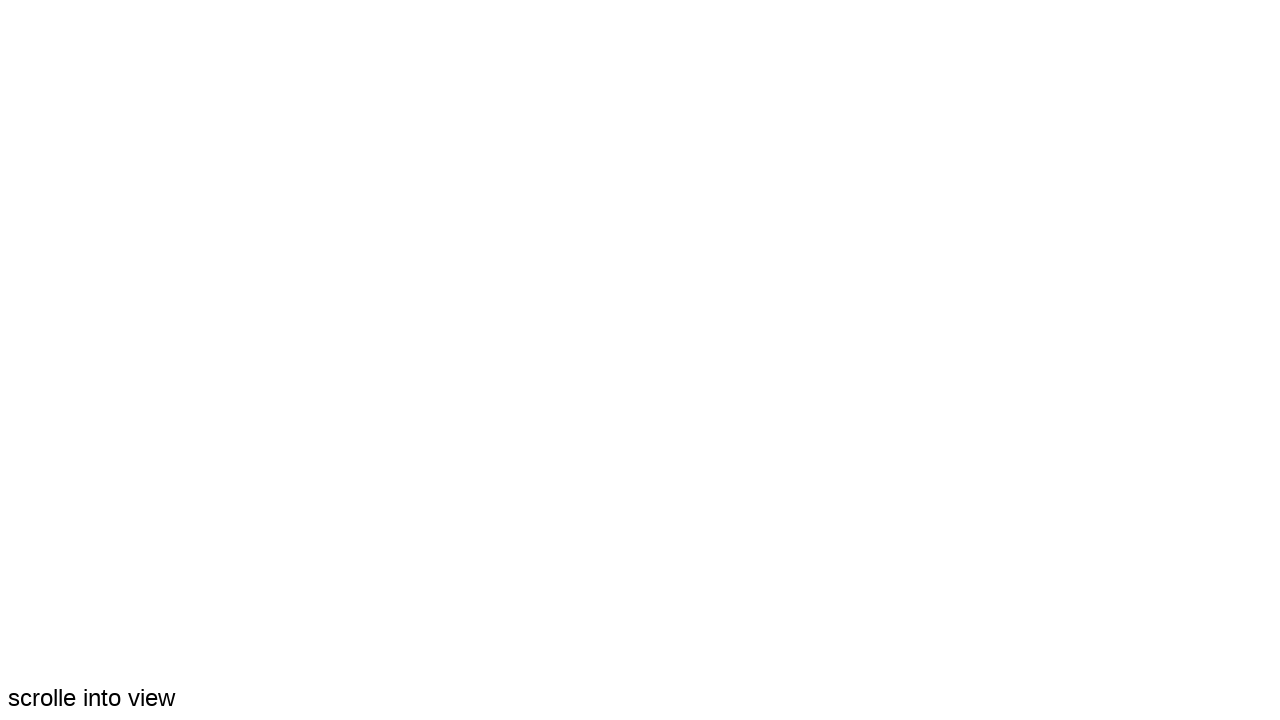

Verified element is now visible in viewport
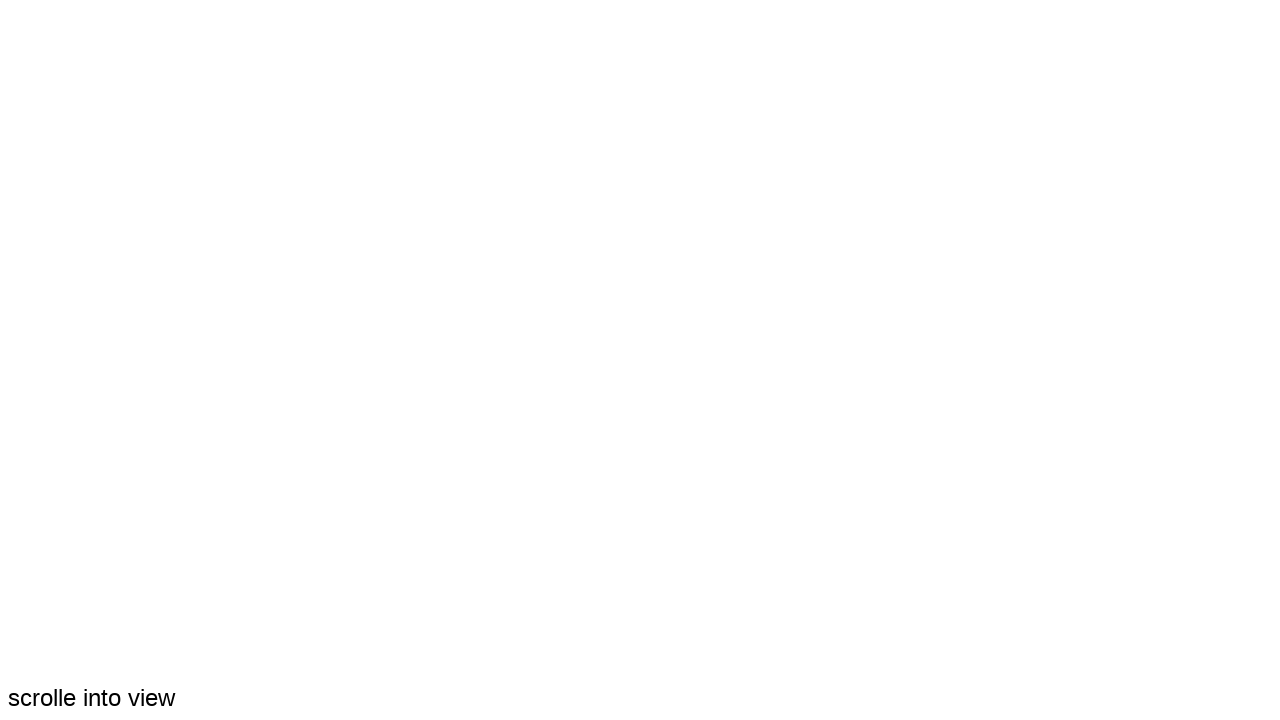

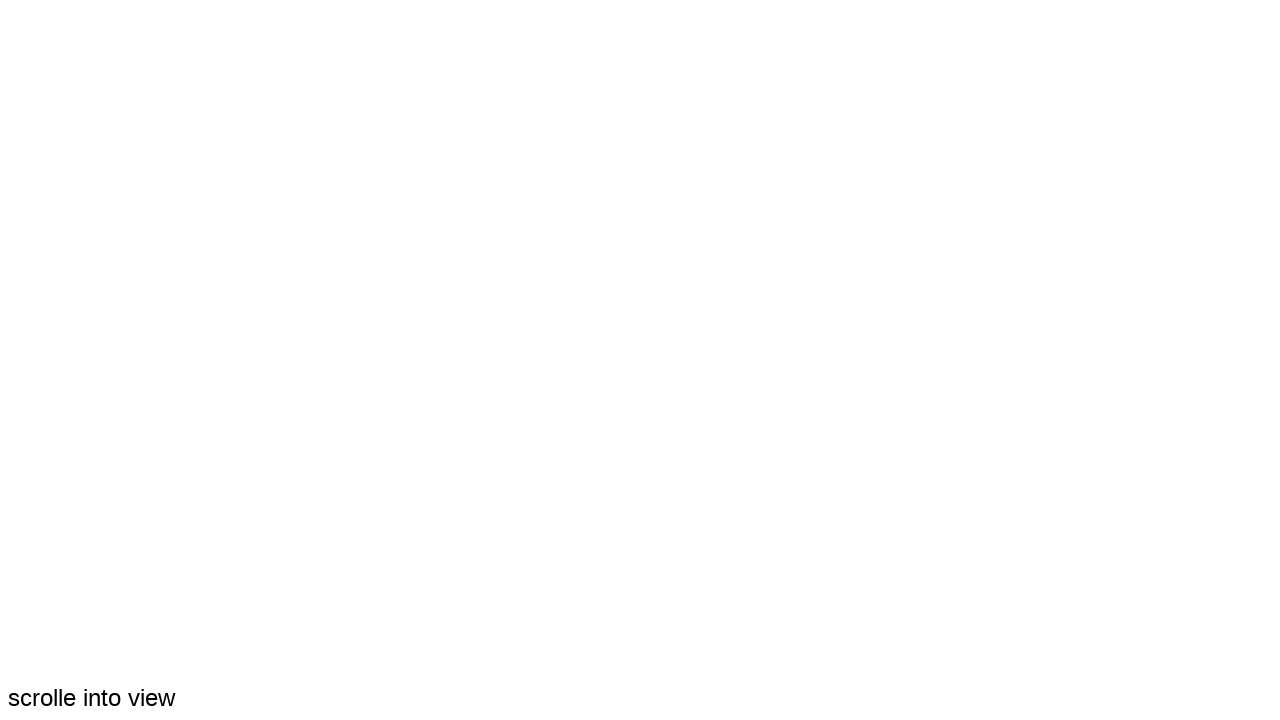